Demonstrates scrolling functionality by scrolling to a specific element on the page and clicking it

Starting URL: https://omayo.blogspot.com/

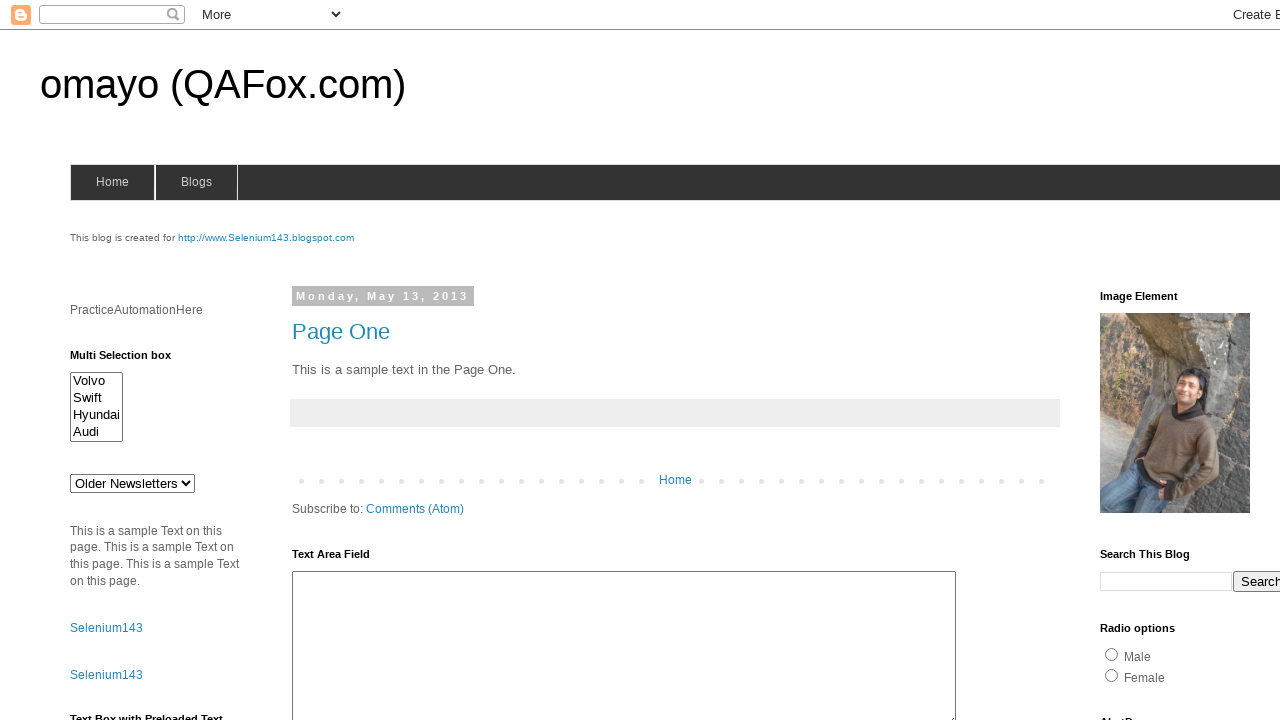

Located userid input element
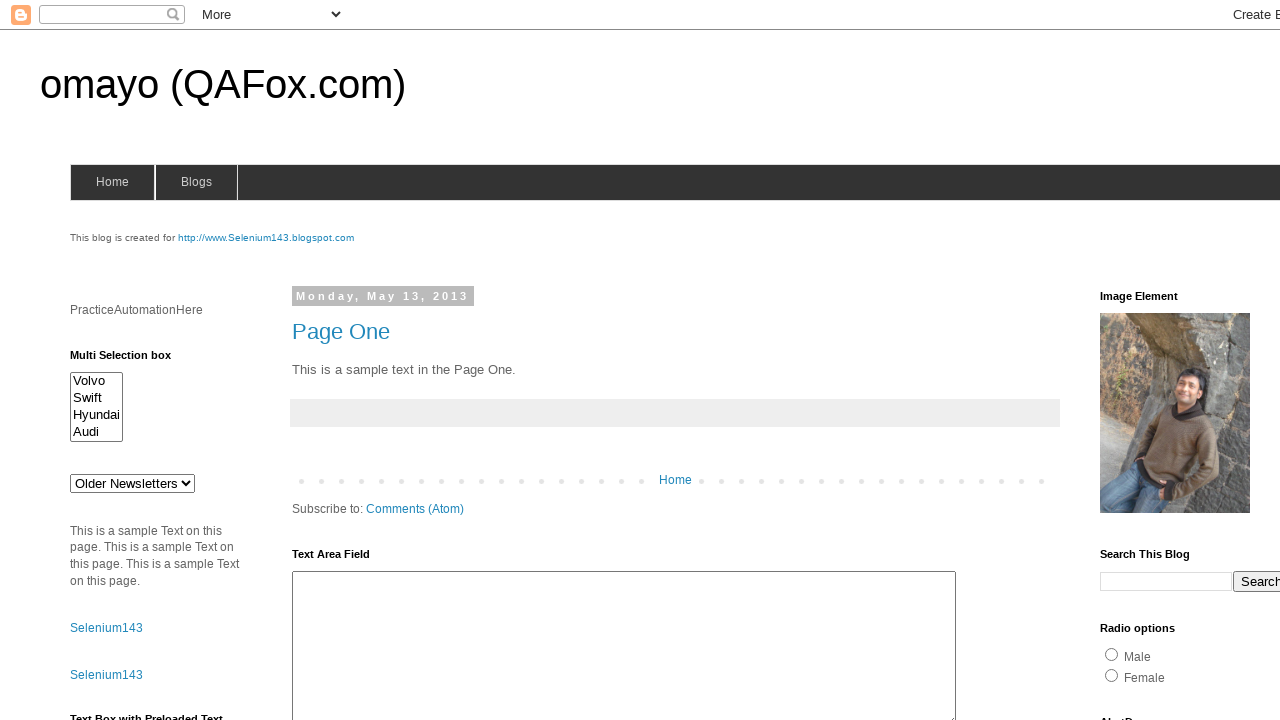

Scrolled to userid input element
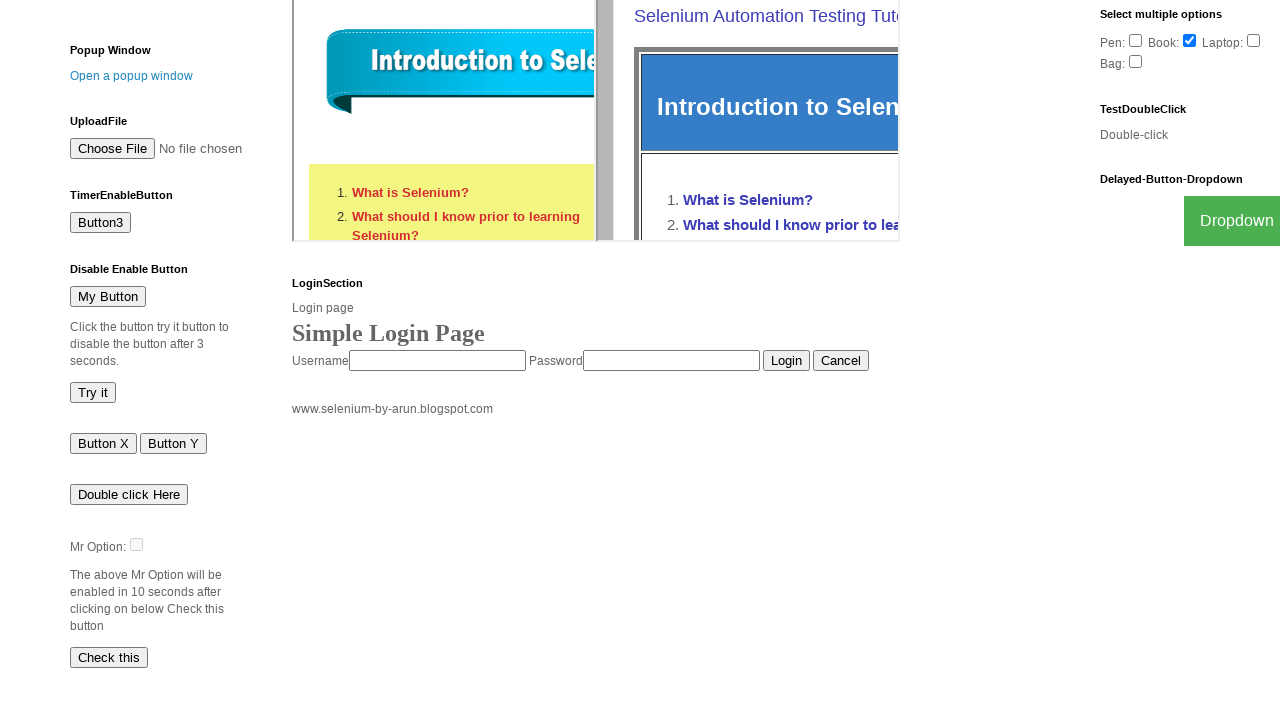

Clicked userid input element at (438, 361) on xpath=//input[@name='userid']
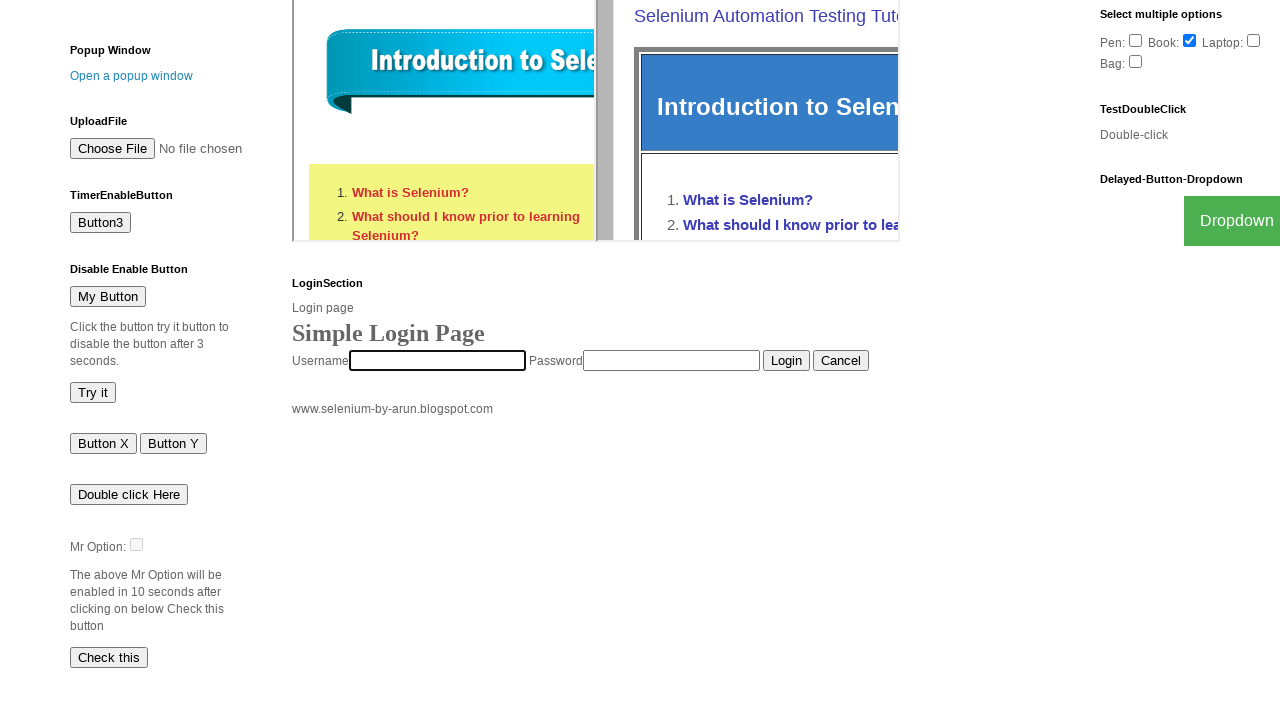

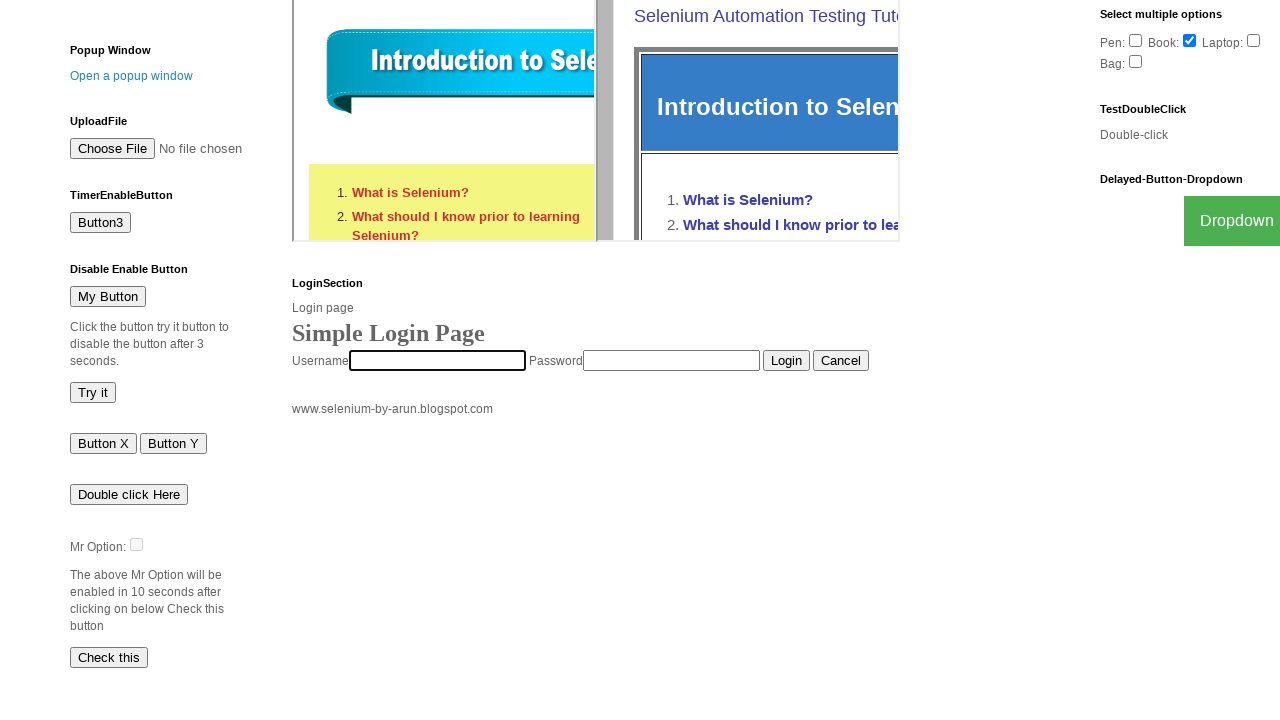